Tests the FAQ accordion functionality by clicking on a question to verify the corresponding answer text is displayed. The test scrolls to the FAQ section and clicks on accordion headings to expand them.

Starting URL: https://qa-scooter.praktikum-services.ru/

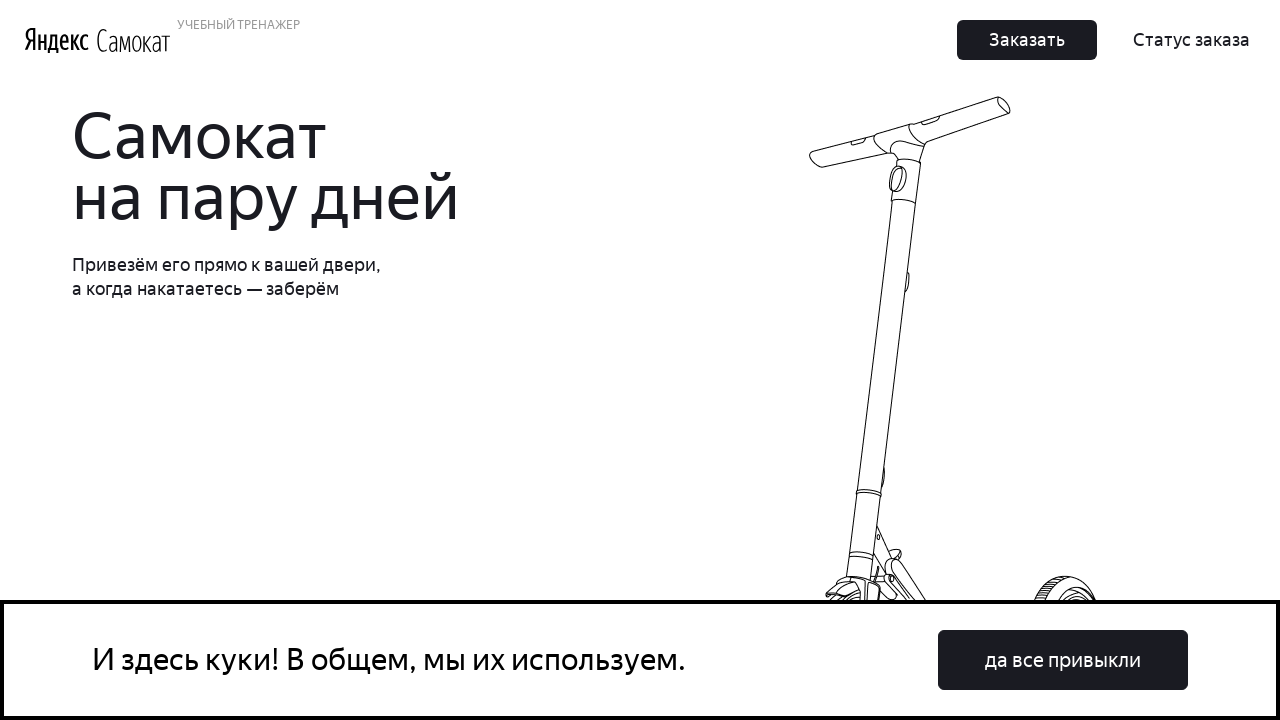

Scrolled to FAQ section and first accordion heading
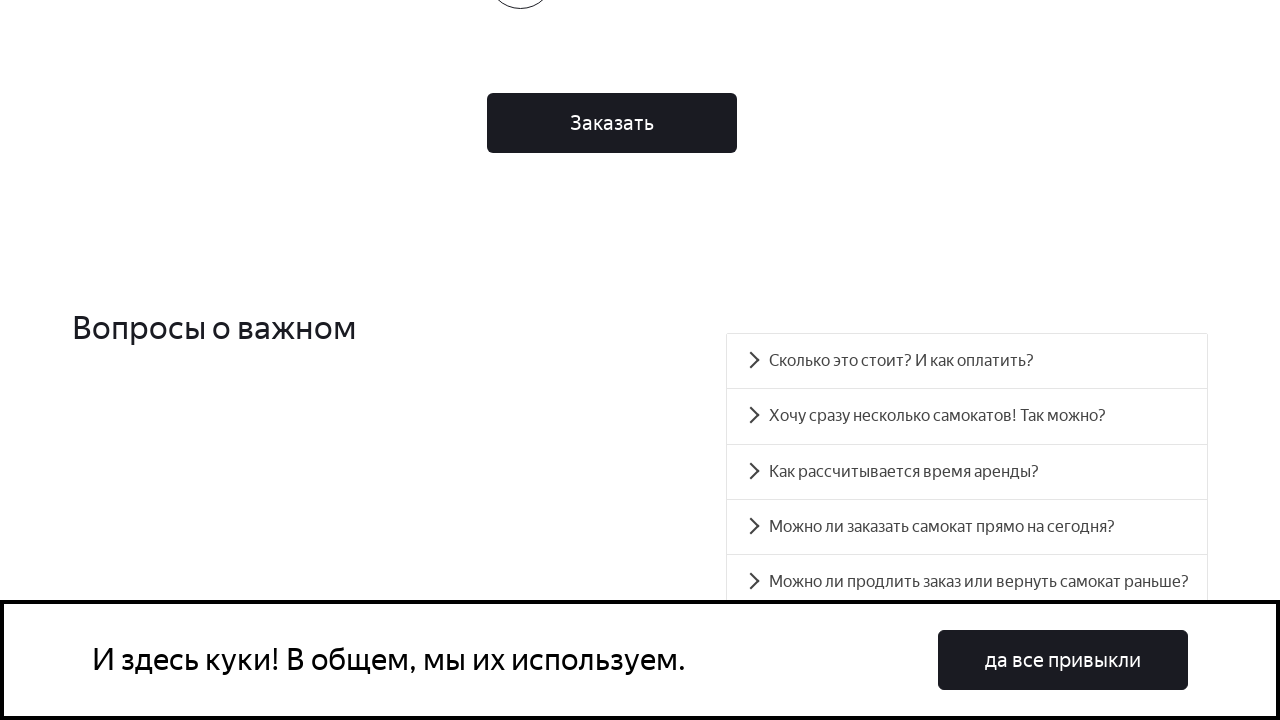

Clicked first FAQ question accordion heading at (967, 361) on #accordion__heading-0
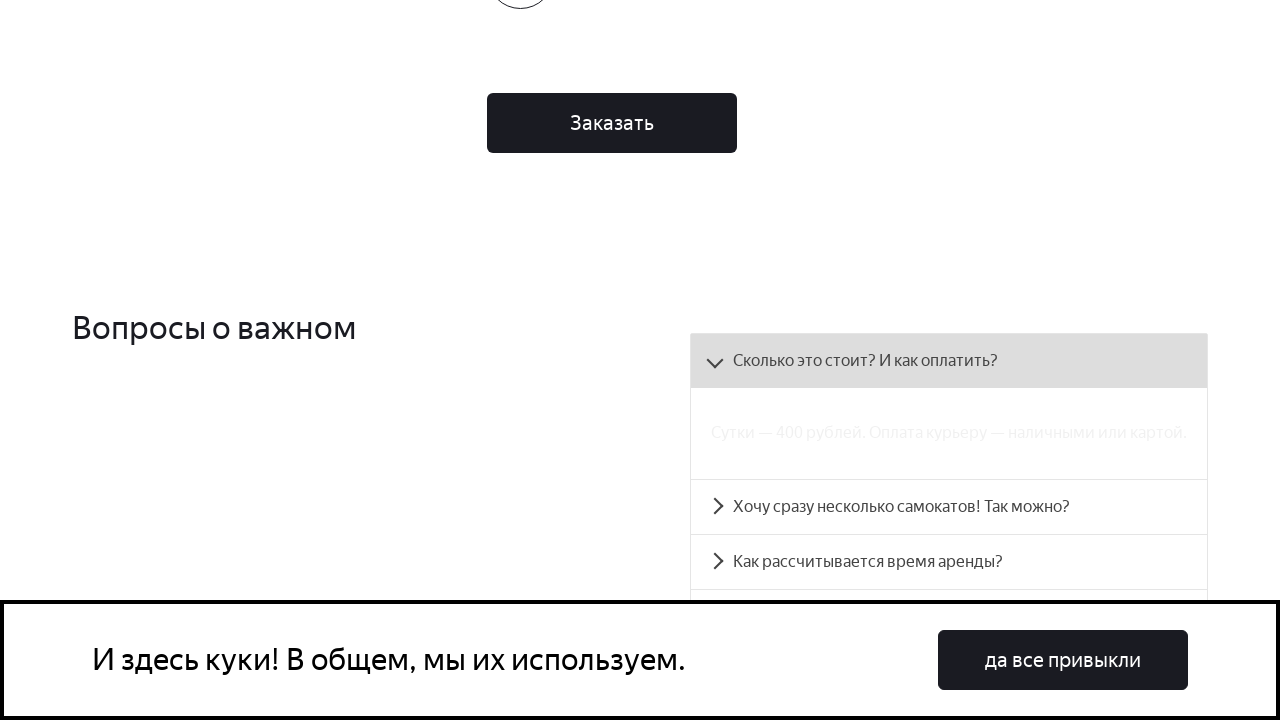

First answer panel became visible
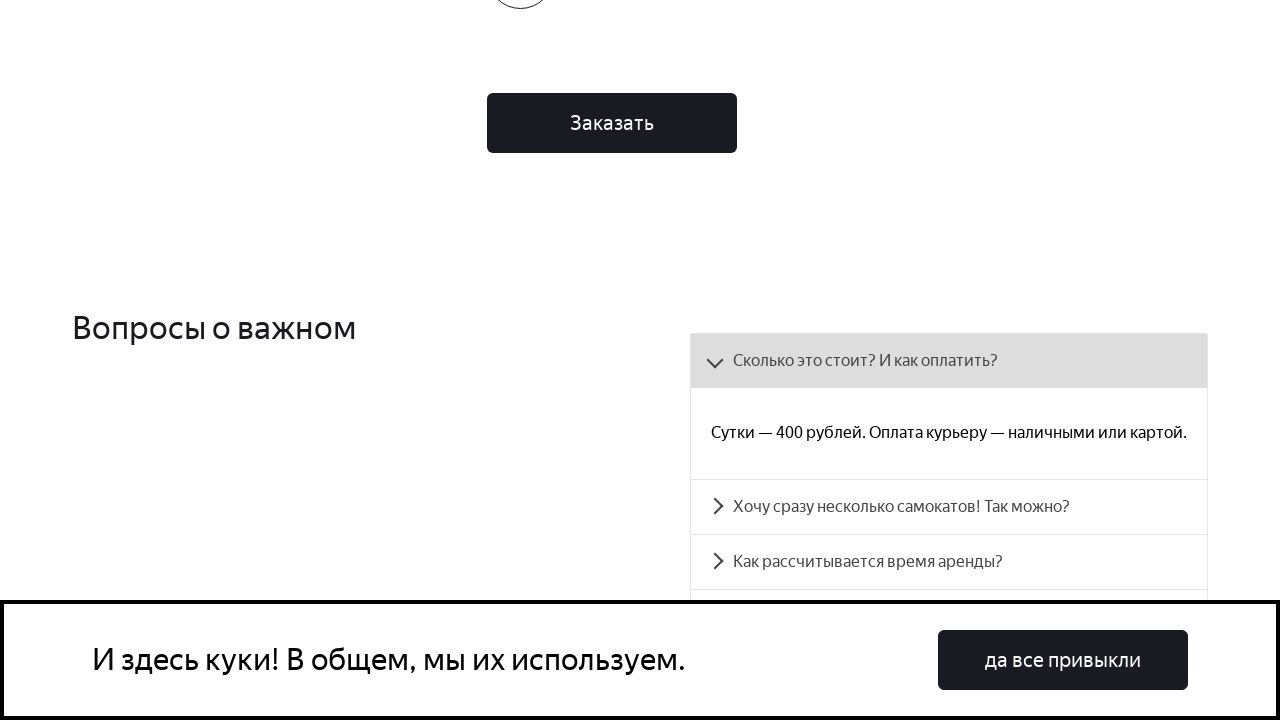

Clicked second FAQ question accordion heading at (949, 507) on #accordion__heading-1
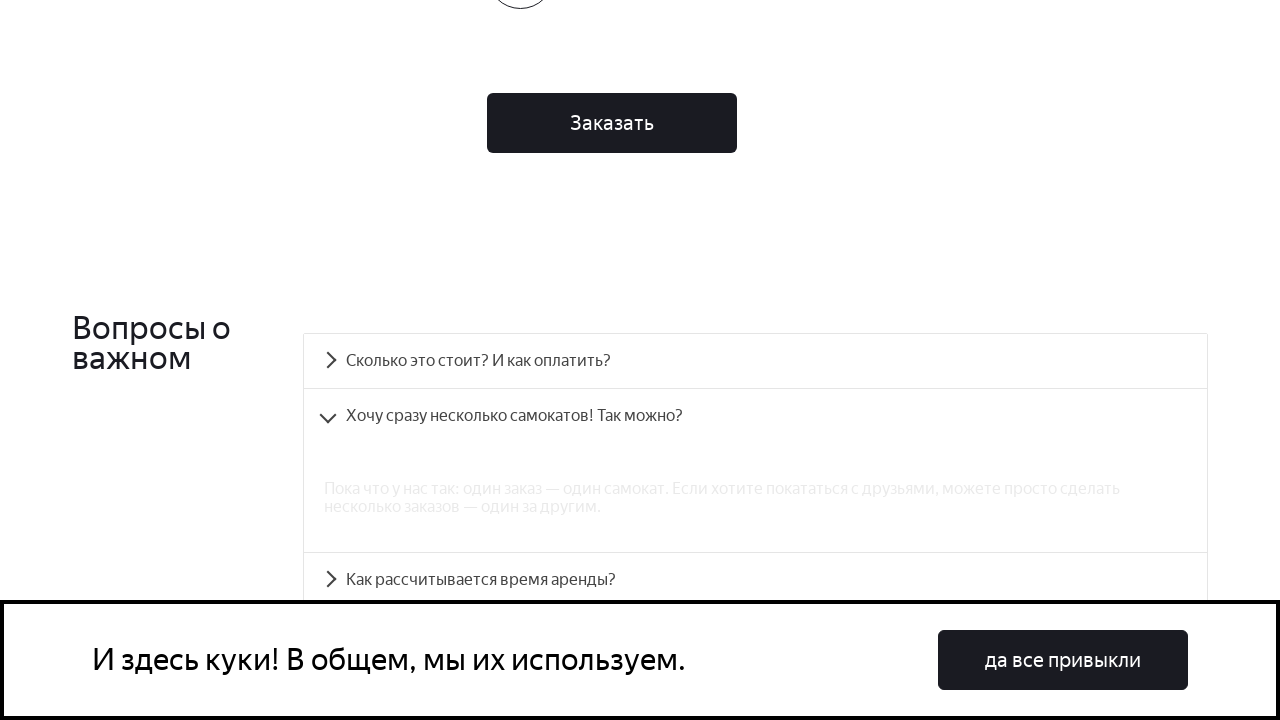

Second answer panel became visible
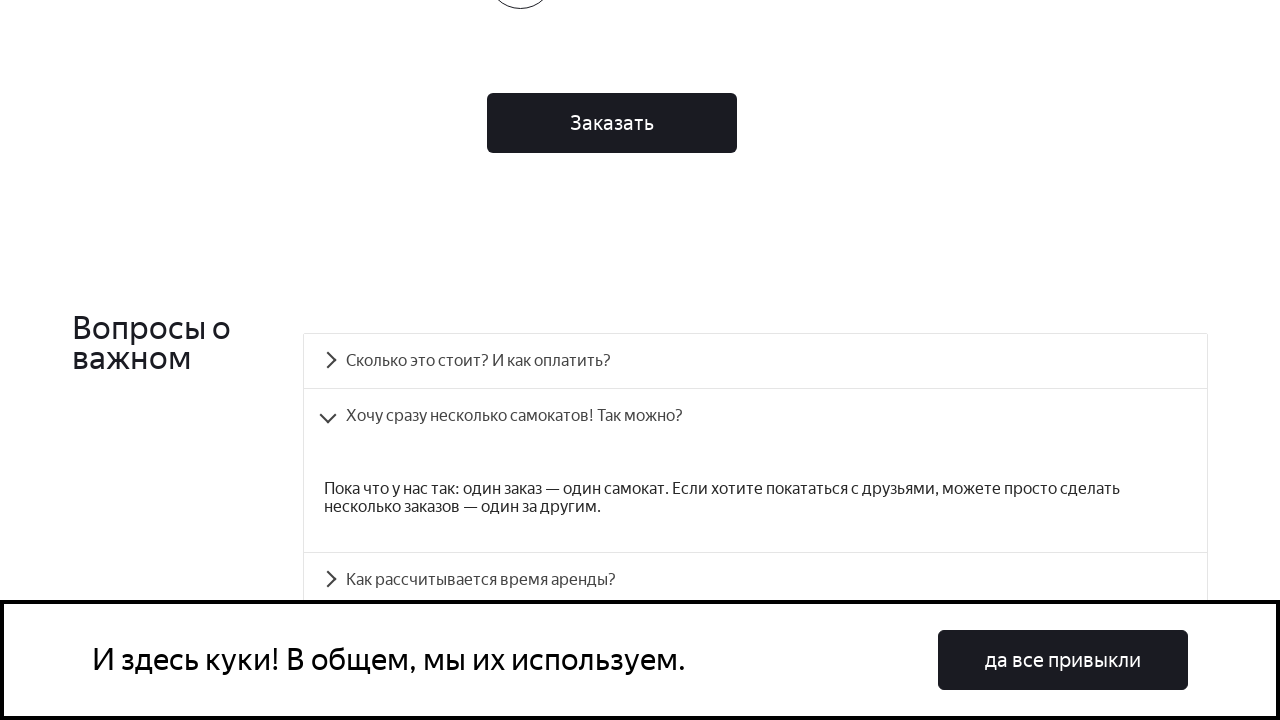

Clicked third FAQ question accordion heading at (755, 580) on #accordion__heading-2
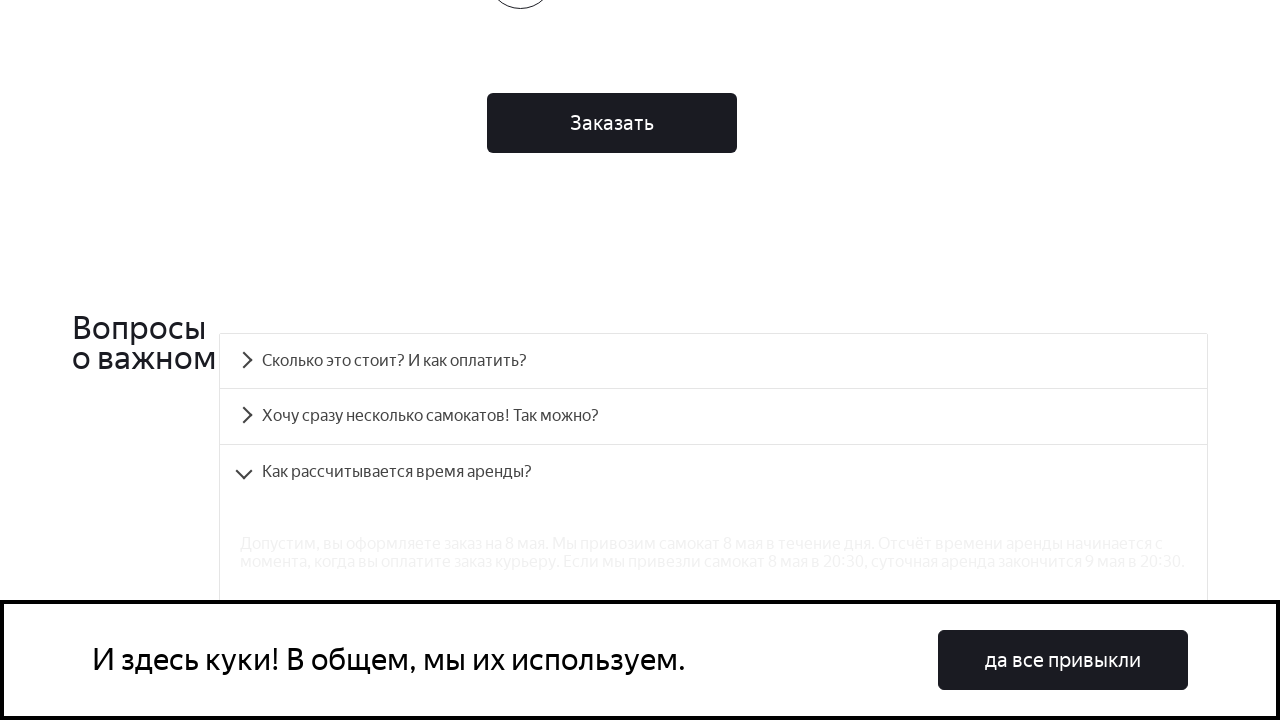

Third answer panel became visible
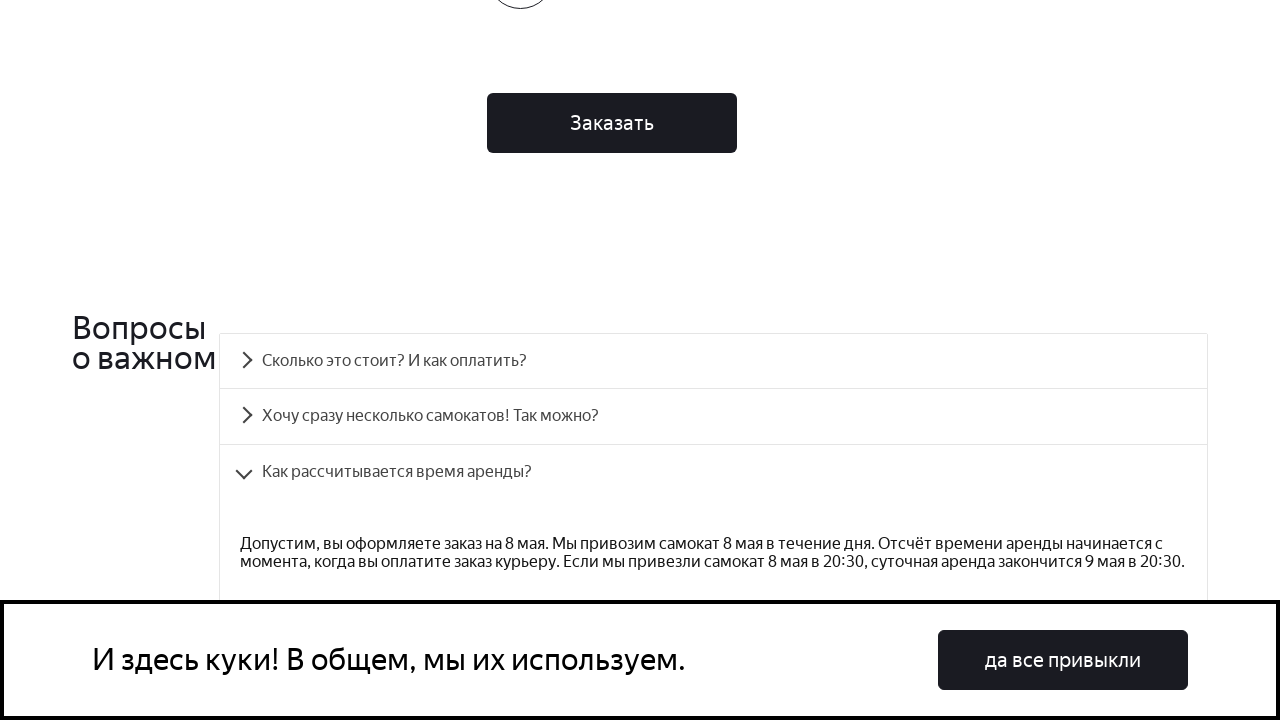

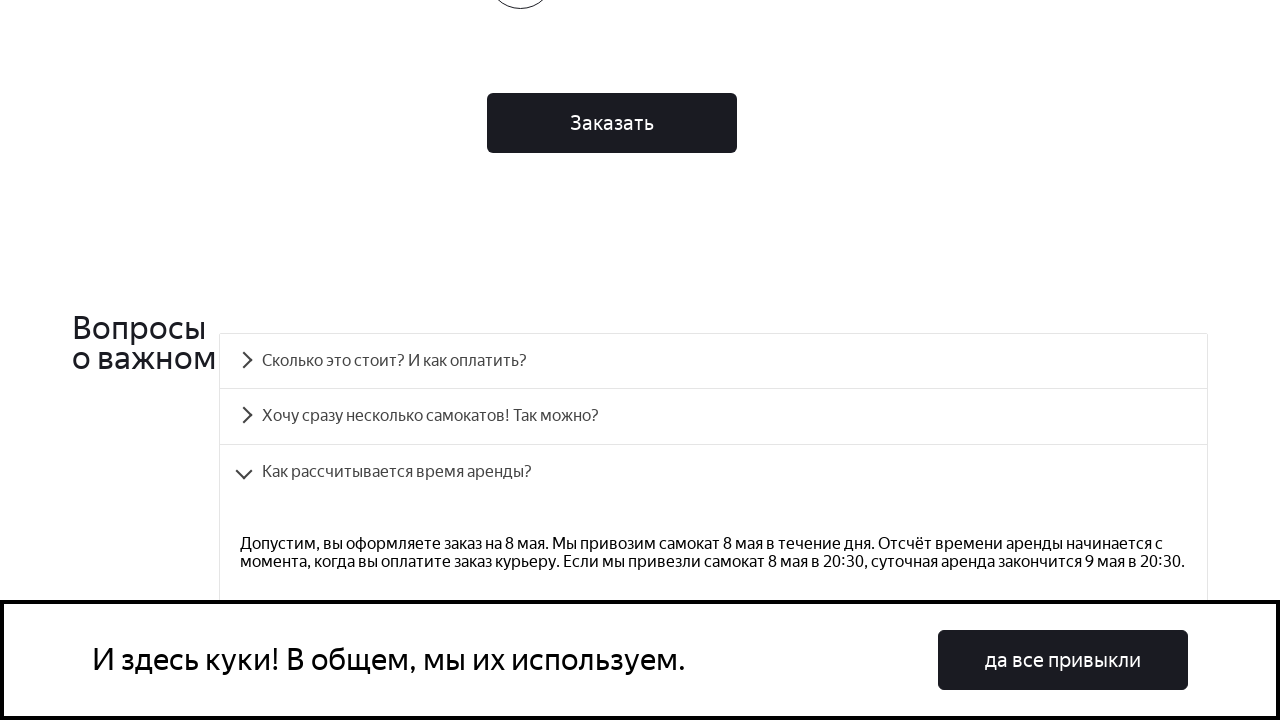